Tests dynamic content loading where an element is already in the DOM but hidden. Clicks Start button, waits for loading to complete, and verifies the hidden element becomes visible.

Starting URL: http://the-internet.herokuapp.com/dynamic_loading/1

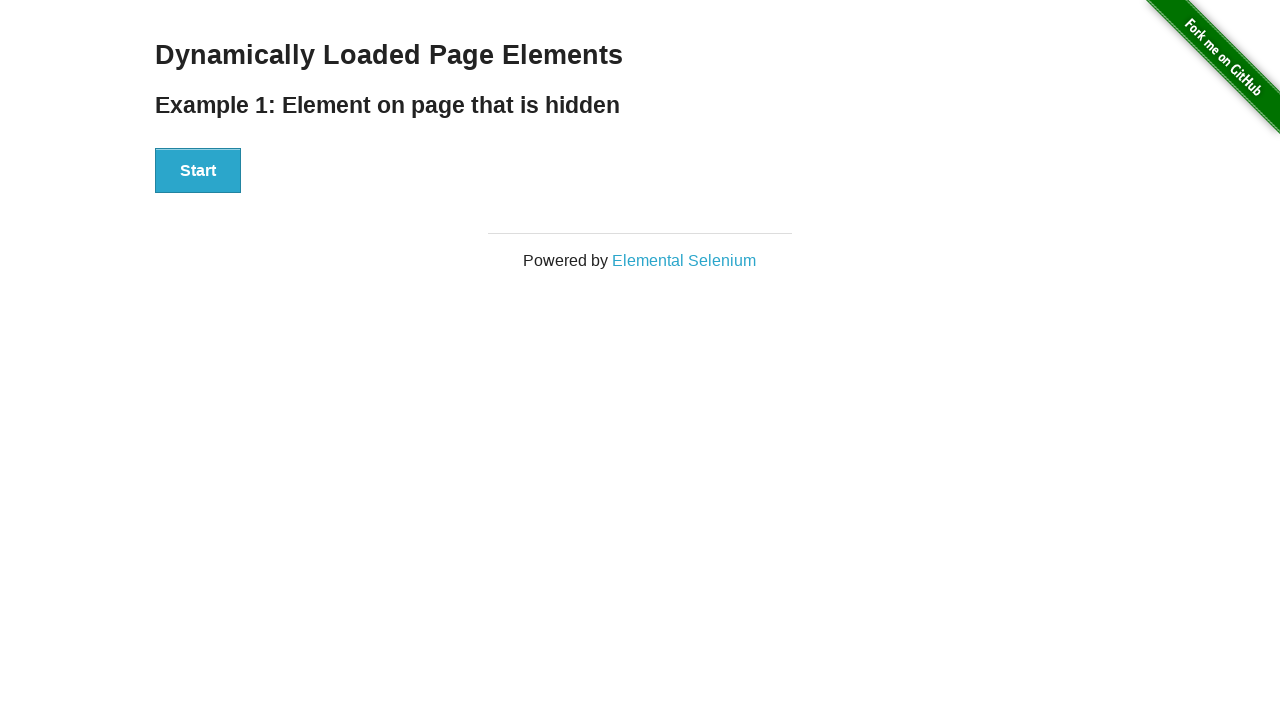

Clicked Start button to trigger dynamic content loading at (198, 171) on #start button
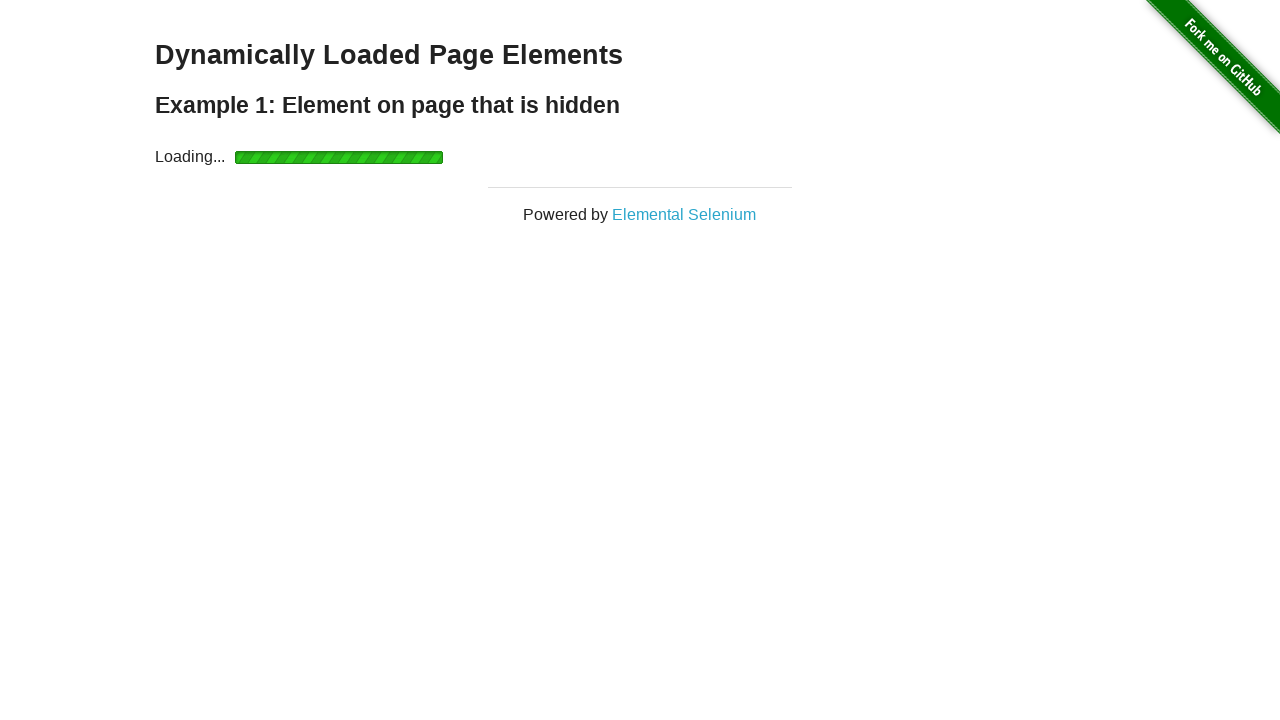

Waited for finish element to become visible after loading completed
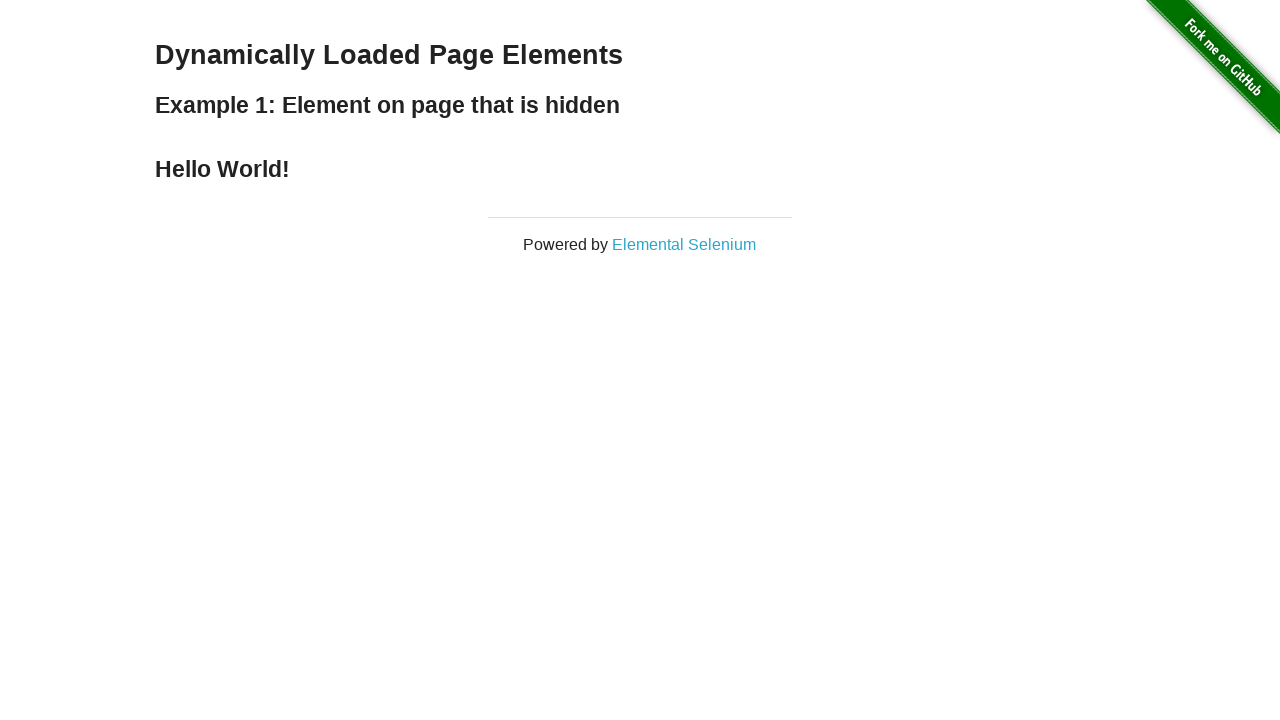

Verified that finish element is visible on the page
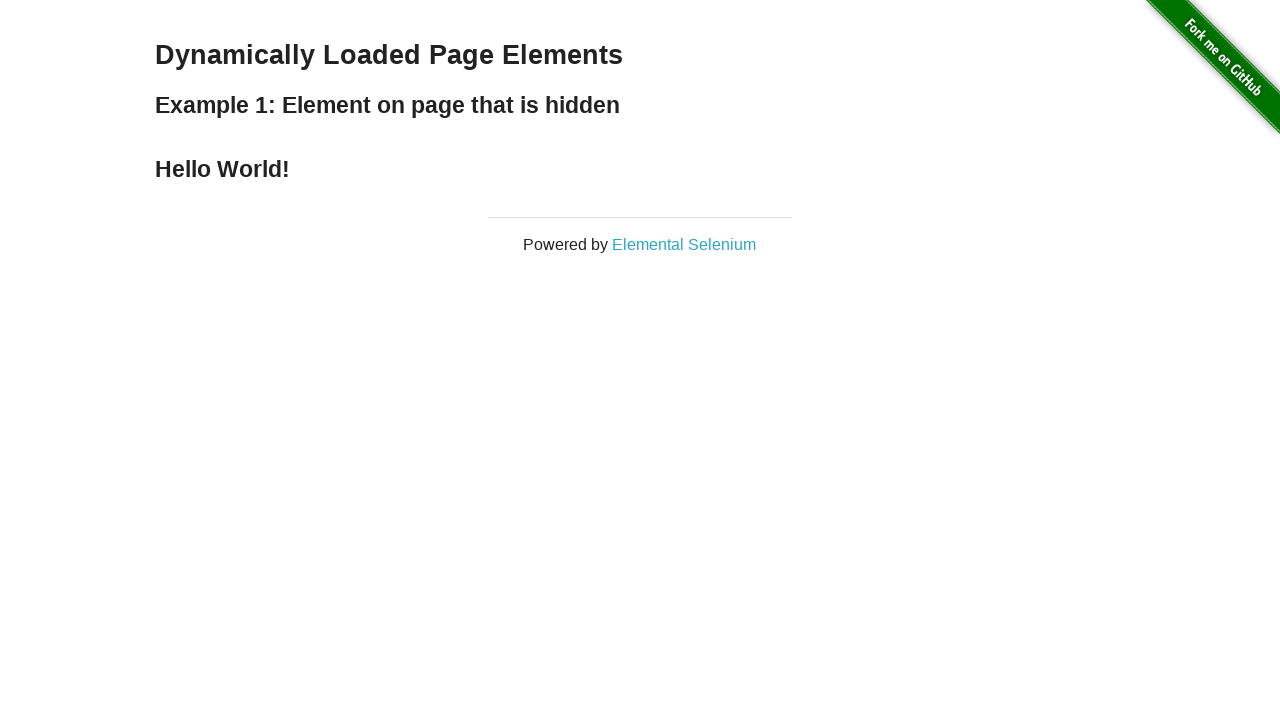

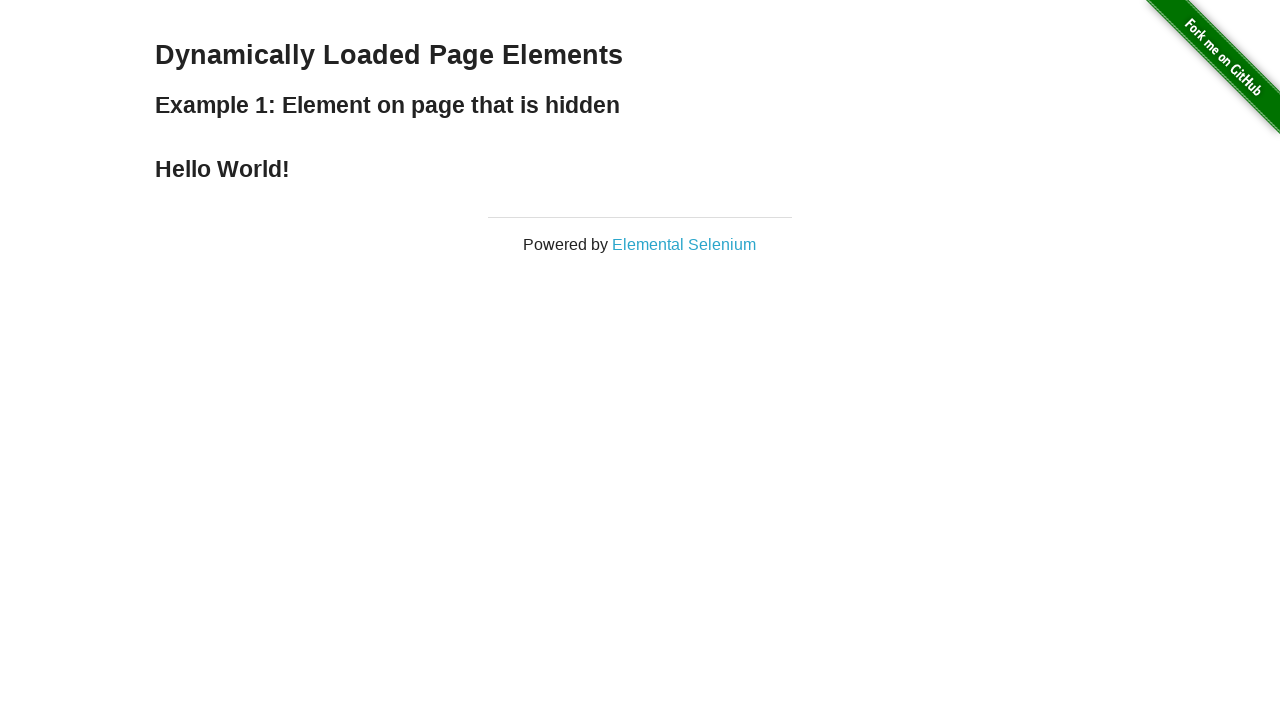